Tests a prompt JavaScript alert by clicking a button and entering text into the prompt dialog

Starting URL: https://training-support.net/webelements/alerts

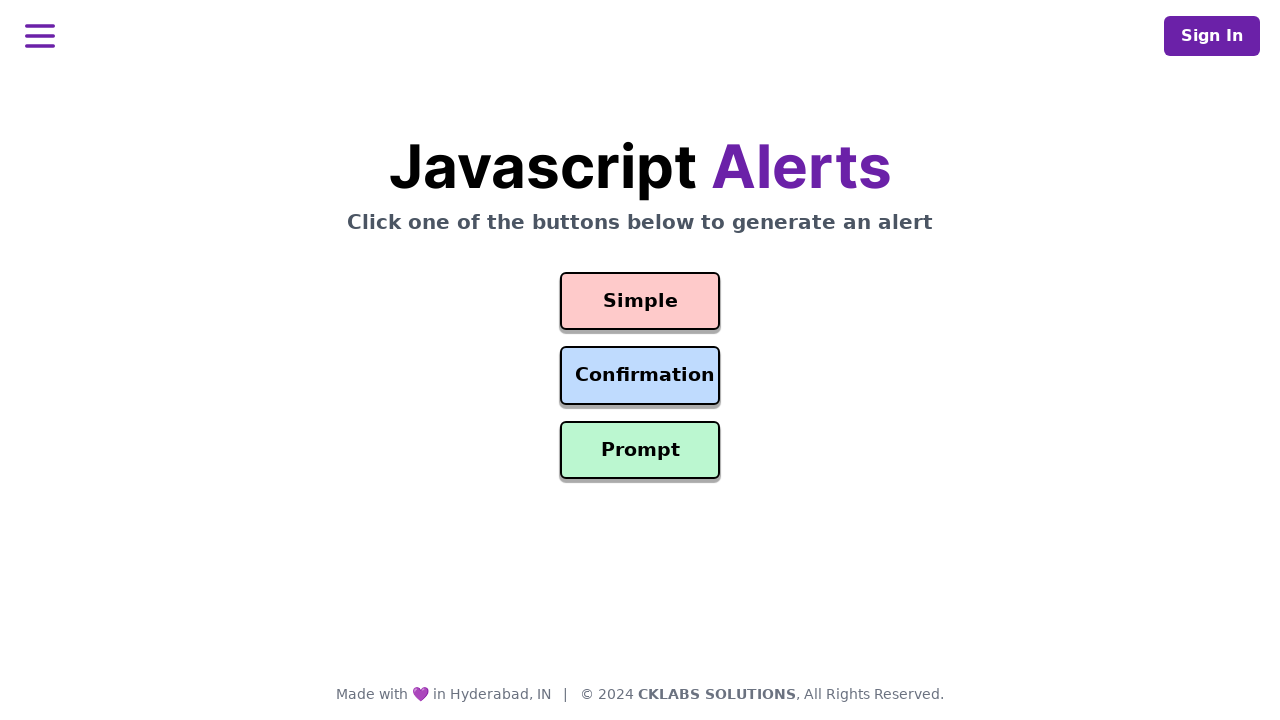

Set up dialog handler for prompt alert
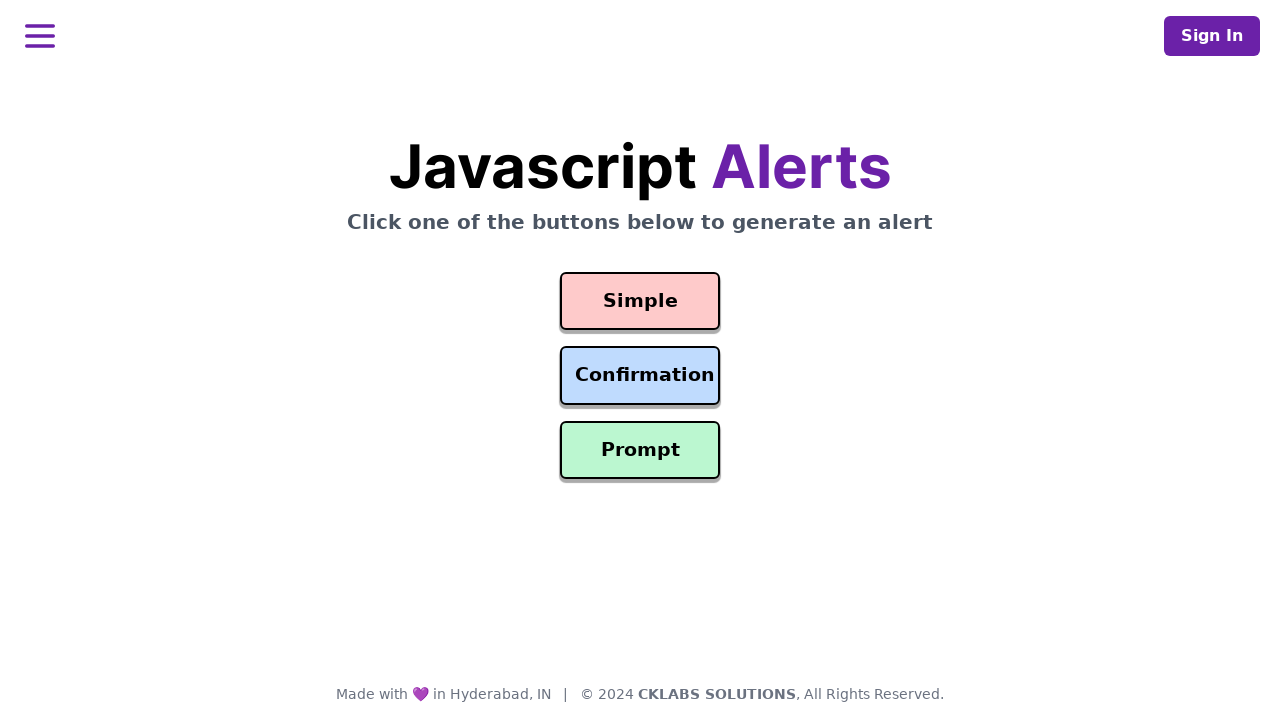

Clicked the prompt alert button at (640, 450) on #prompt
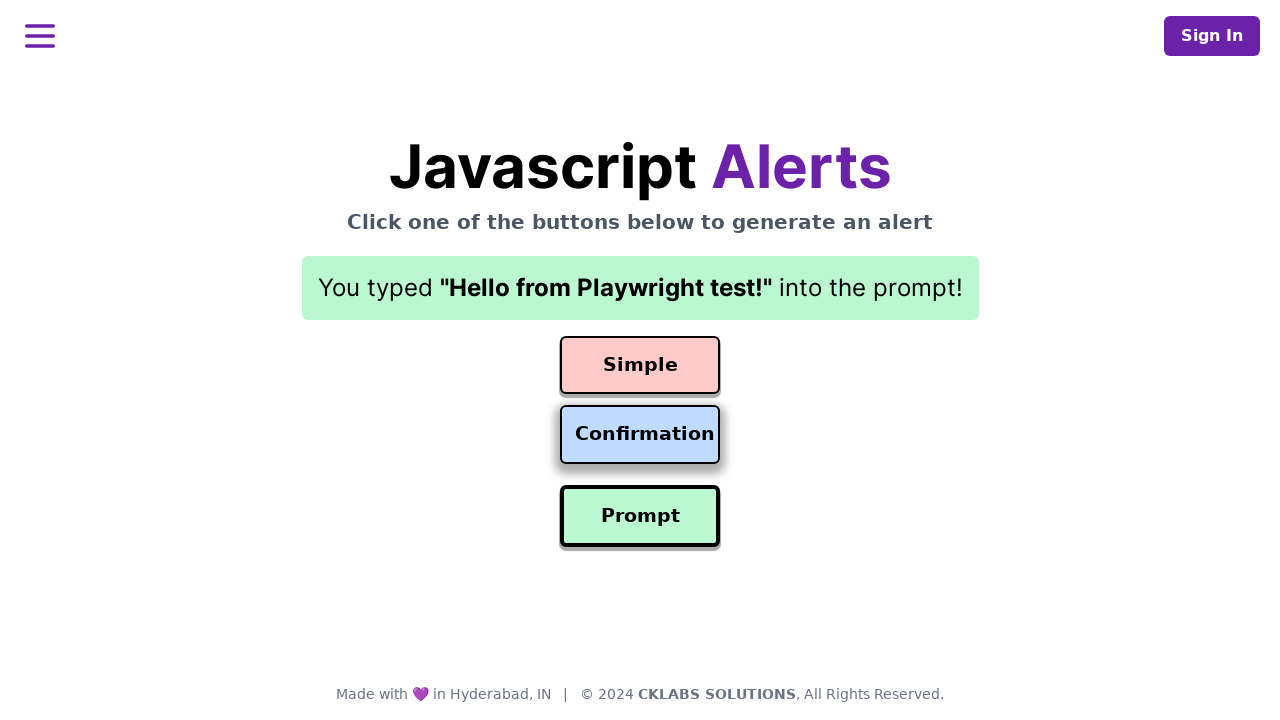

Waited for prompt dialog to be processed
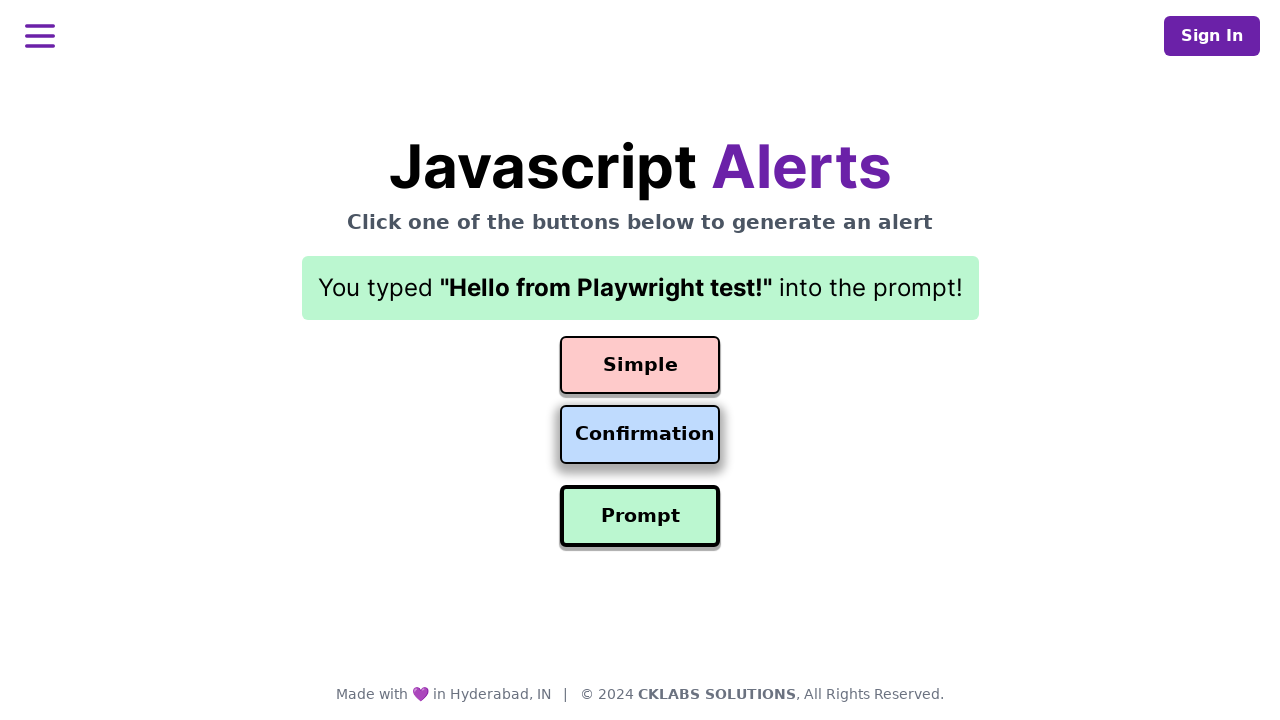

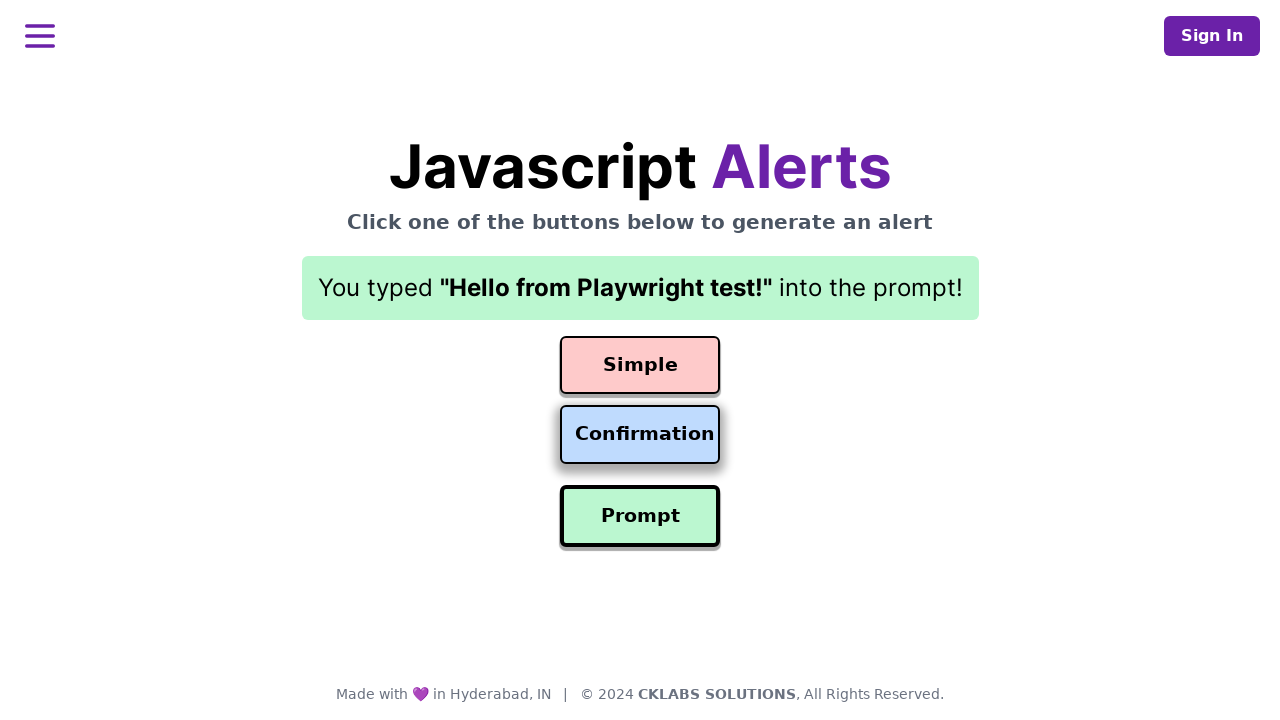